Tests checkbox functionality on a test automation practice site by selecting a specific checkbox (Sunday checkbox)

Starting URL: https://testautomationpractice.blogspot.com/

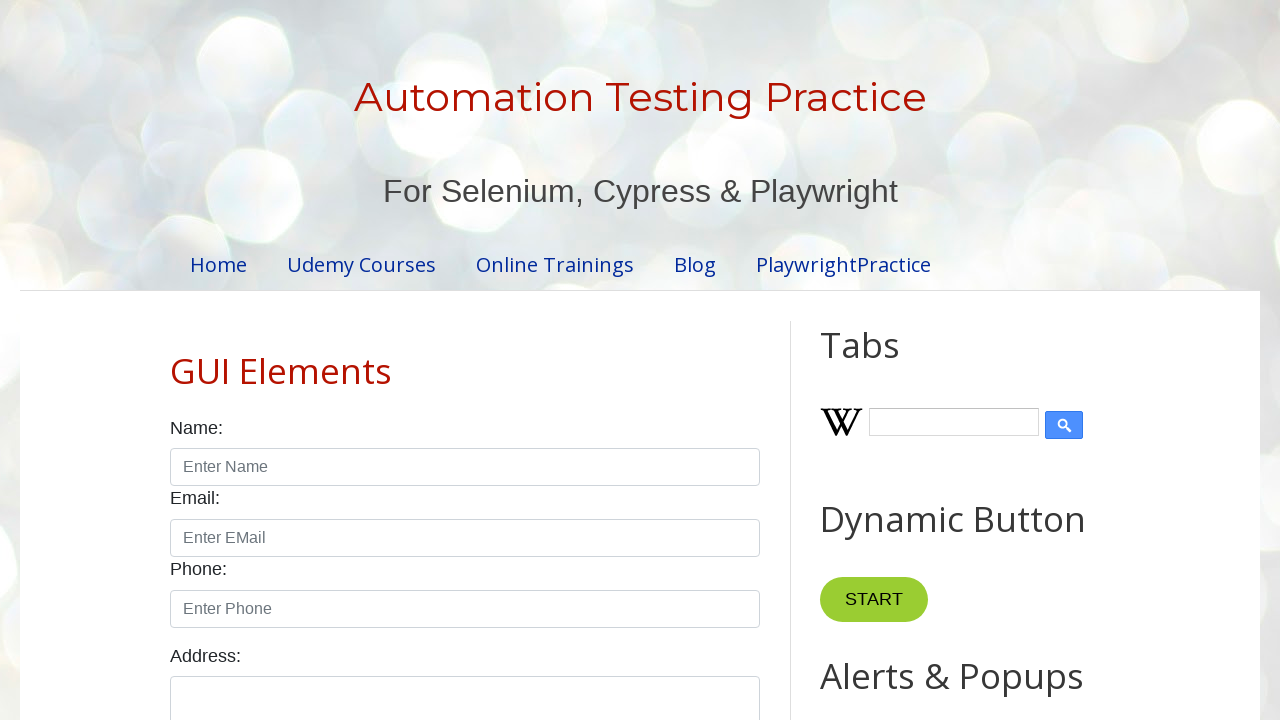

Navigated to test automation practice site
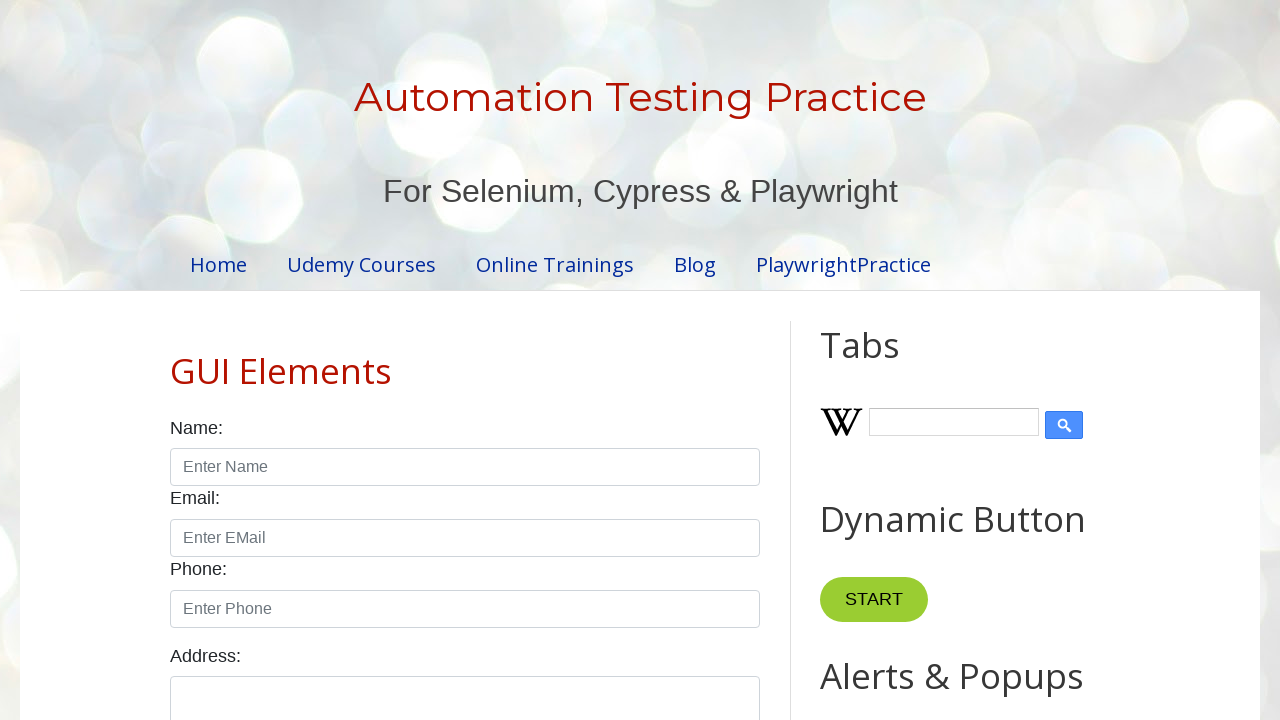

Clicked on Sunday checkbox at (176, 360) on input#sunday
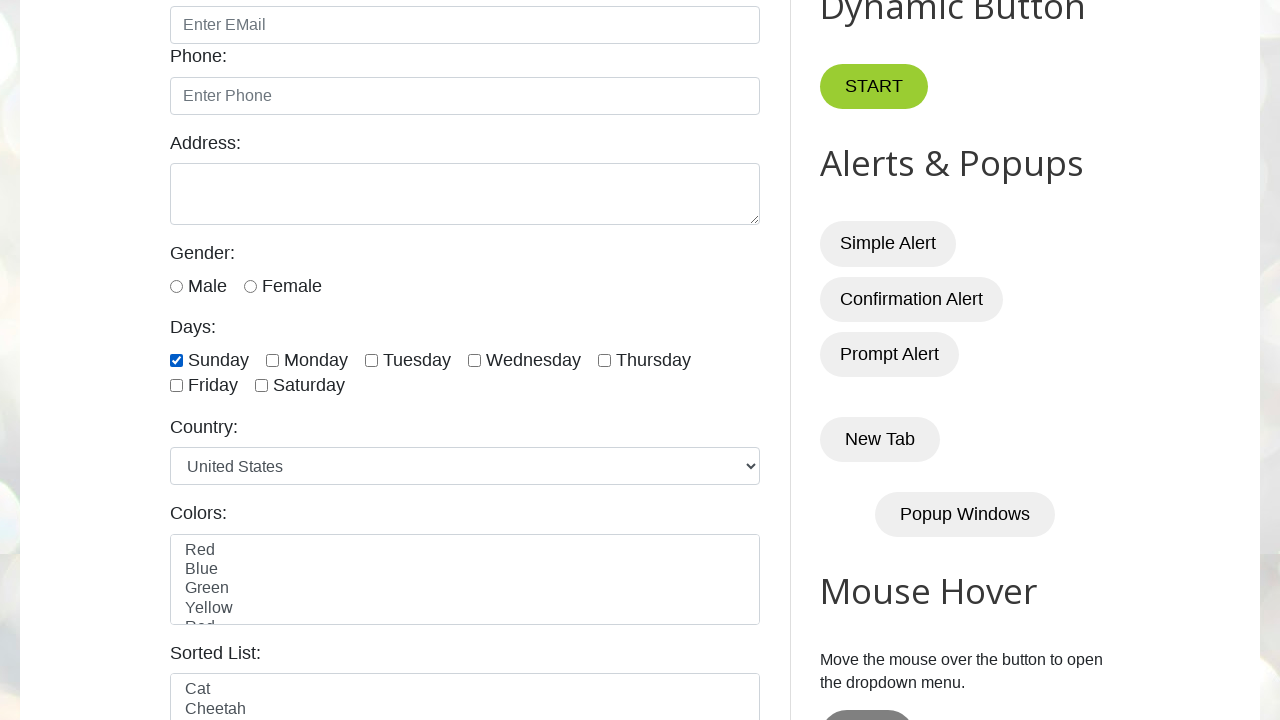

Verified Sunday checkbox is checked
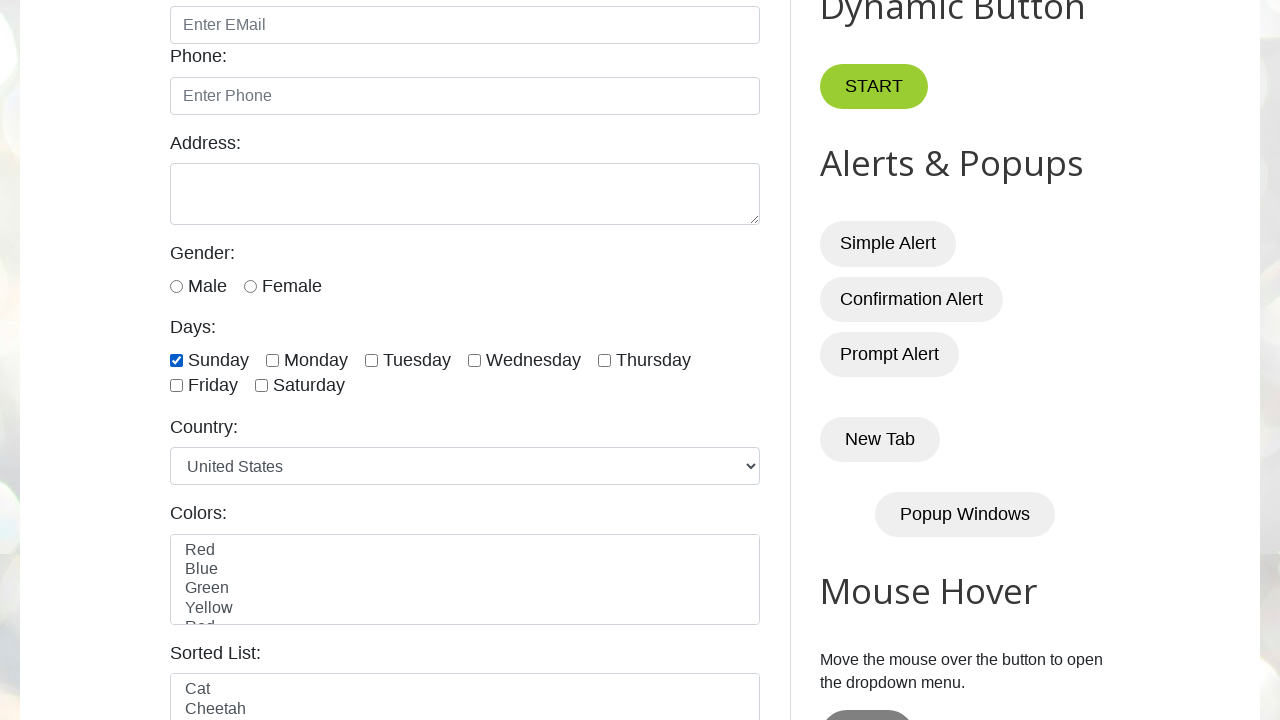

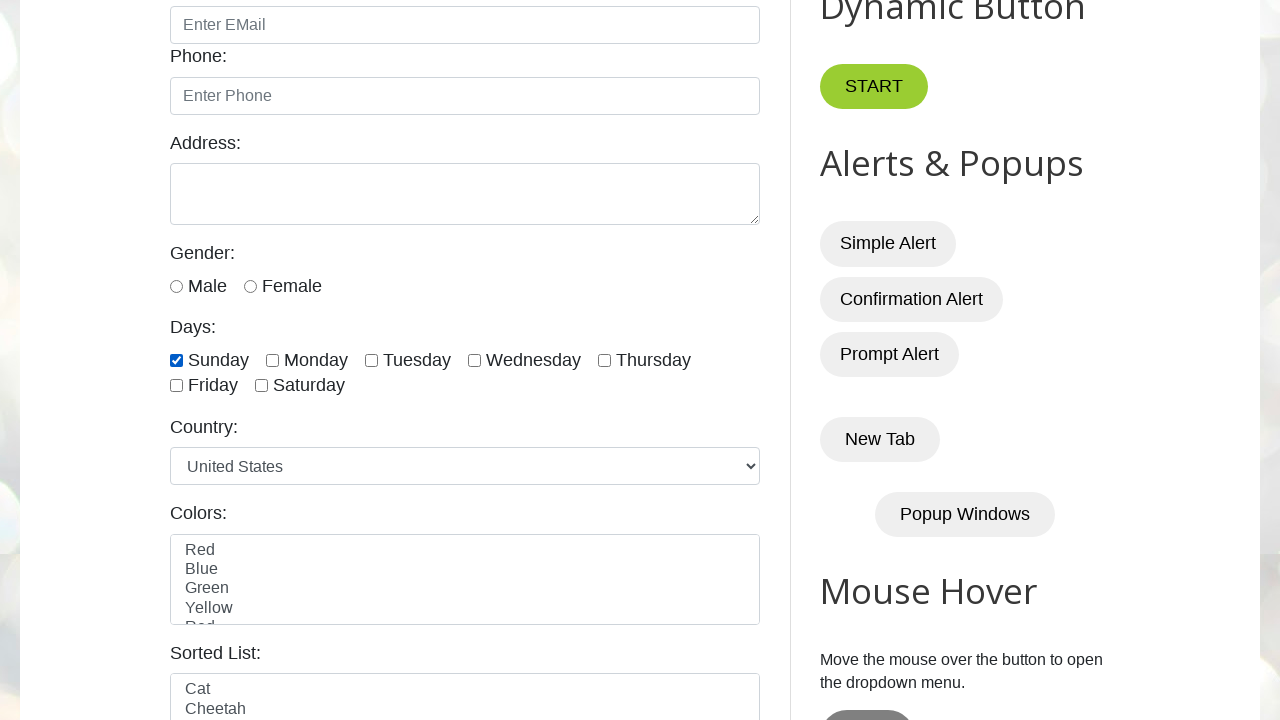